Tests checkbox interaction by clicking on a checkbox to select it and verifying it becomes selected

Starting URL: https://the-internet.herokuapp.com/checkboxes

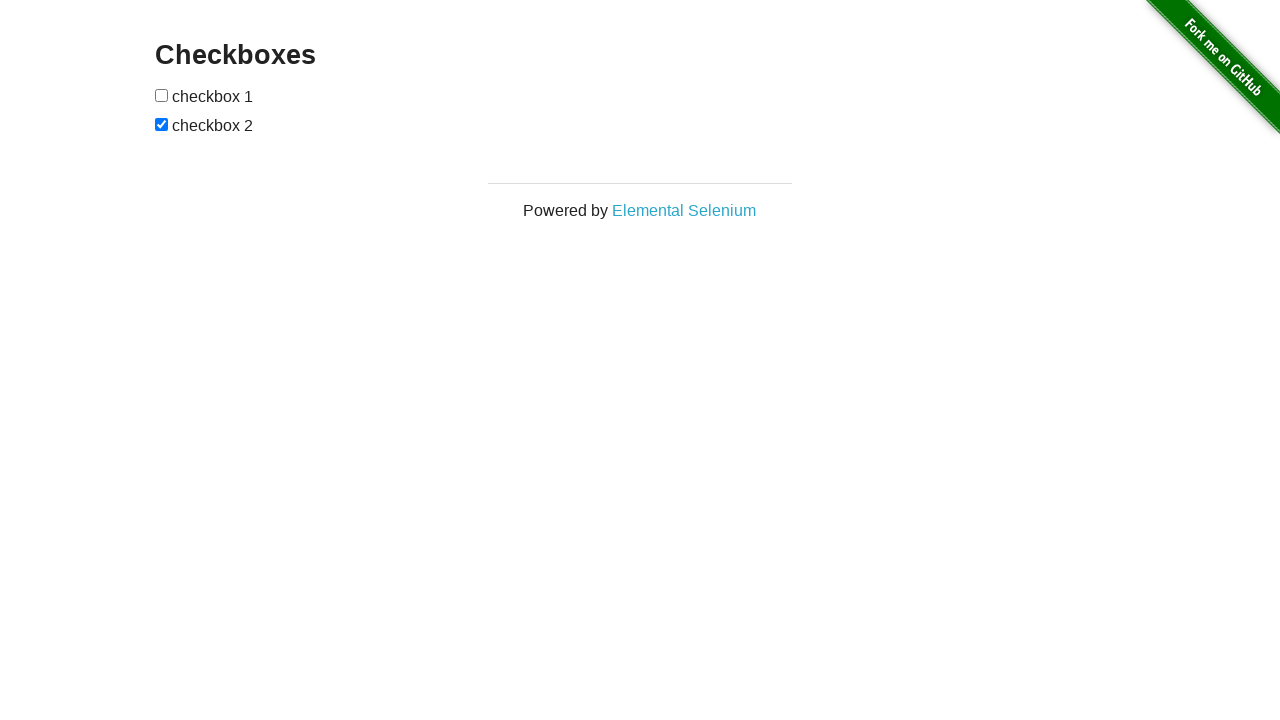

Located first checkbox element
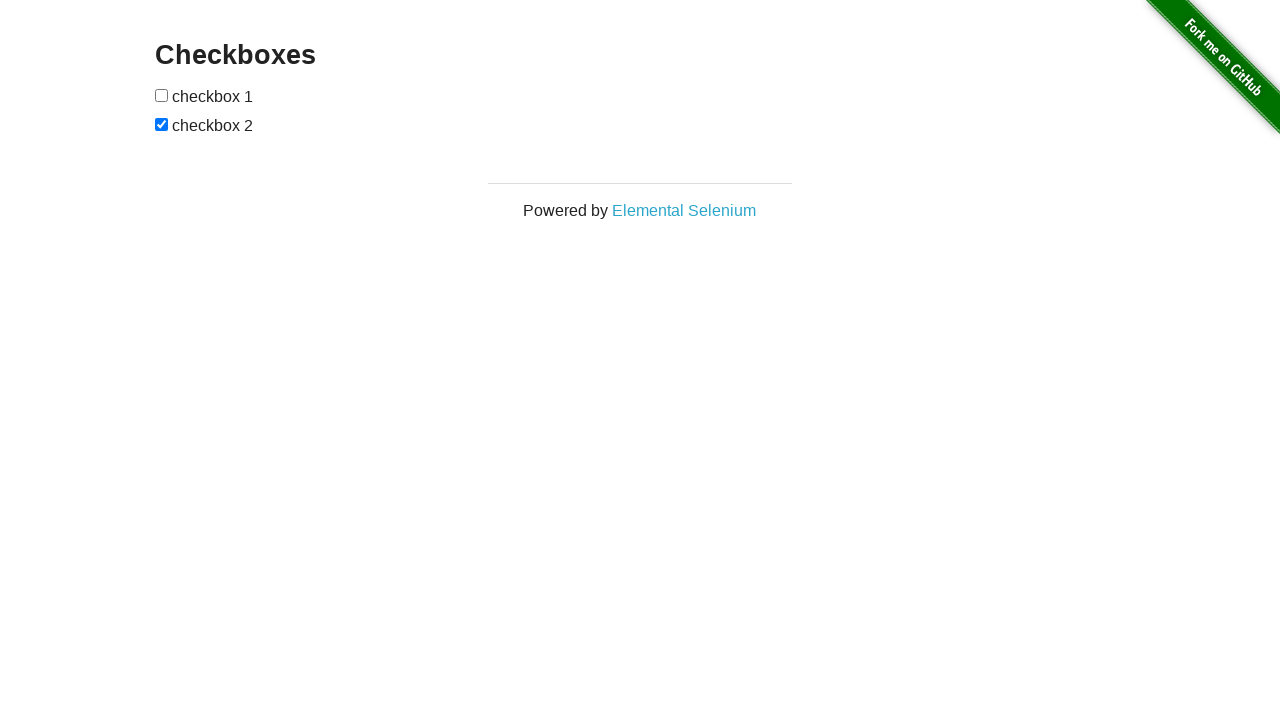

Waited for checkbox to become visible
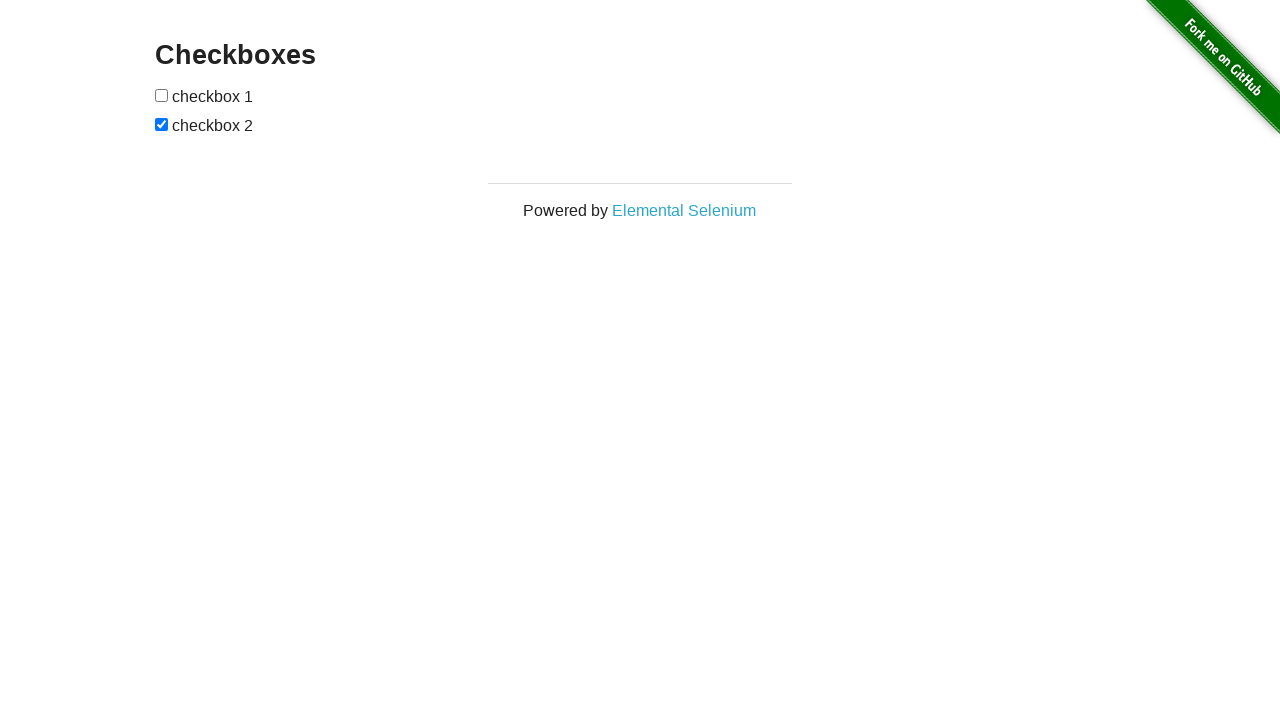

Clicked checkbox to select it at (162, 95) on xpath=//form/input[1]
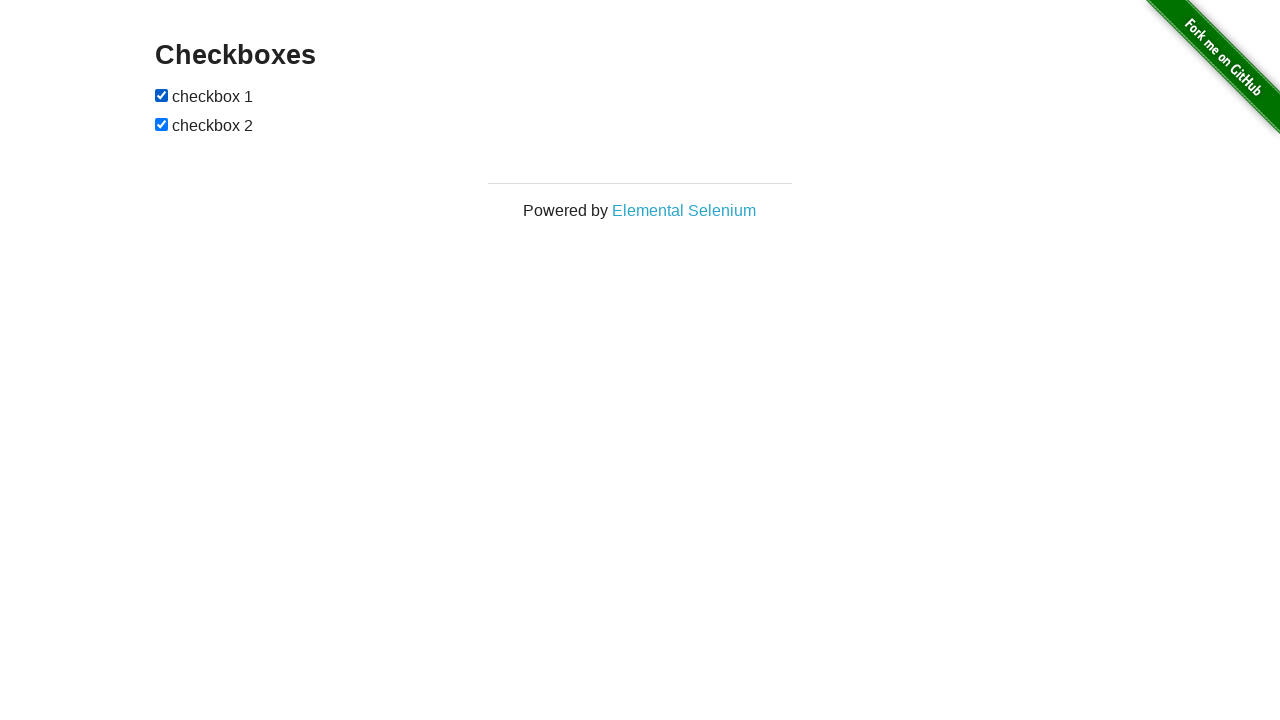

Verified checkbox is now selected
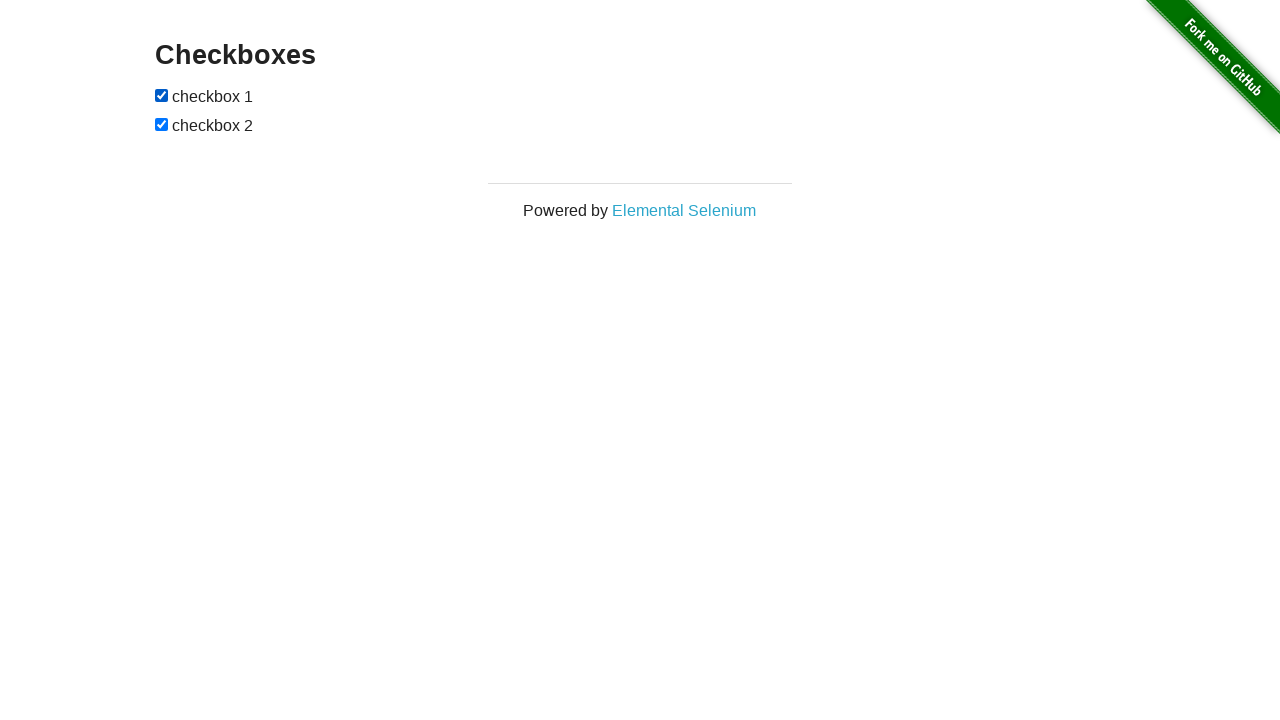

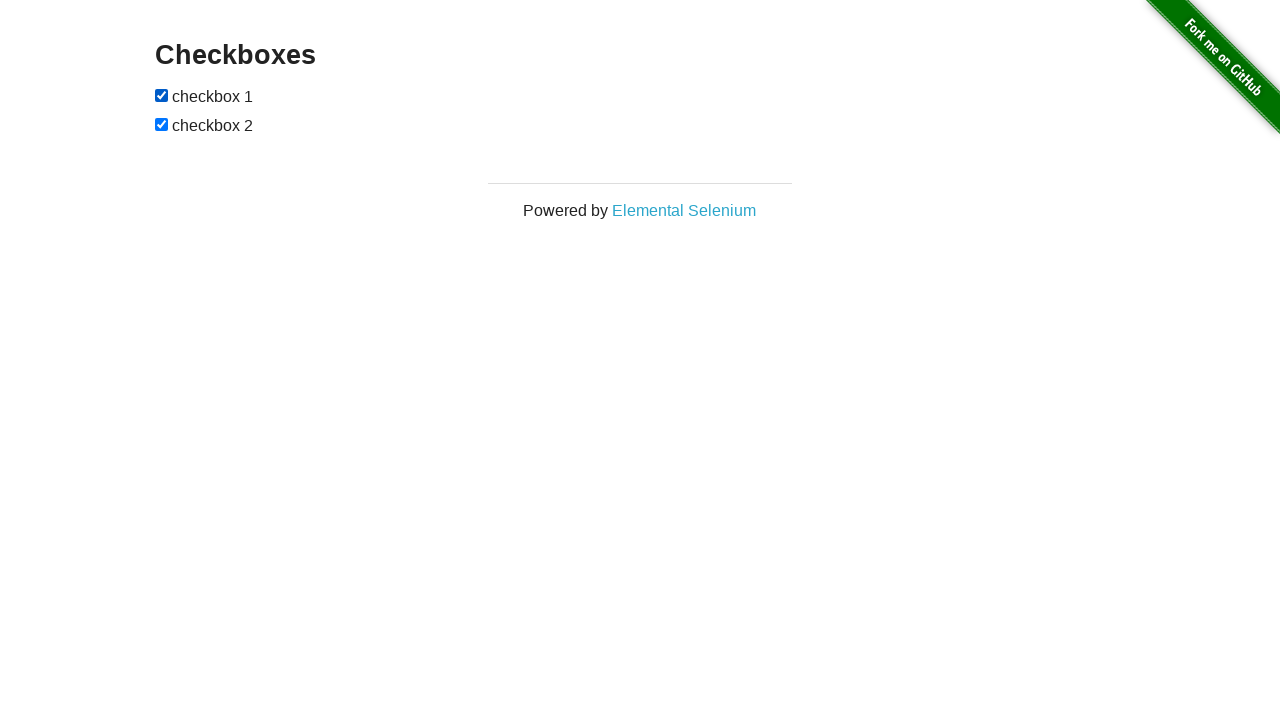